Navigates to the main page and maximizes the window

Starting URL: https://bonigarcia.dev/selenium-webdriver-java/

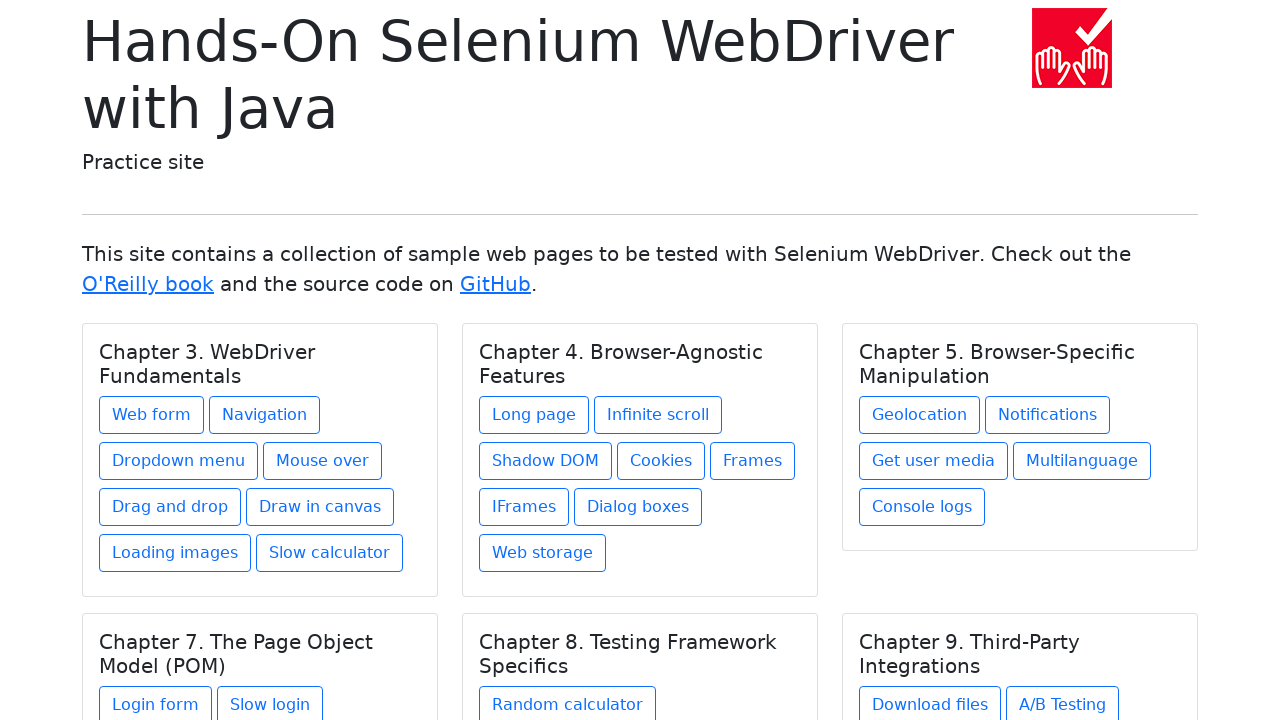

Navigated to main page at https://bonigarcia.dev/selenium-webdriver-java/
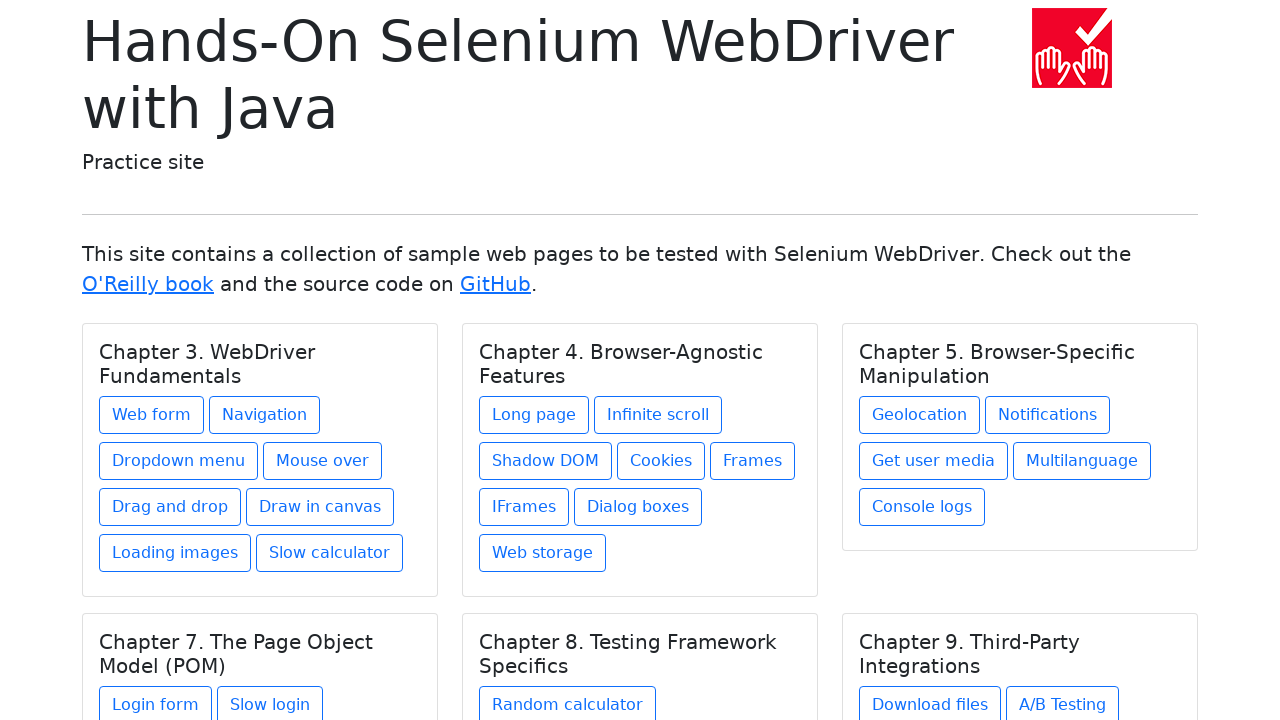

Maximized window viewport
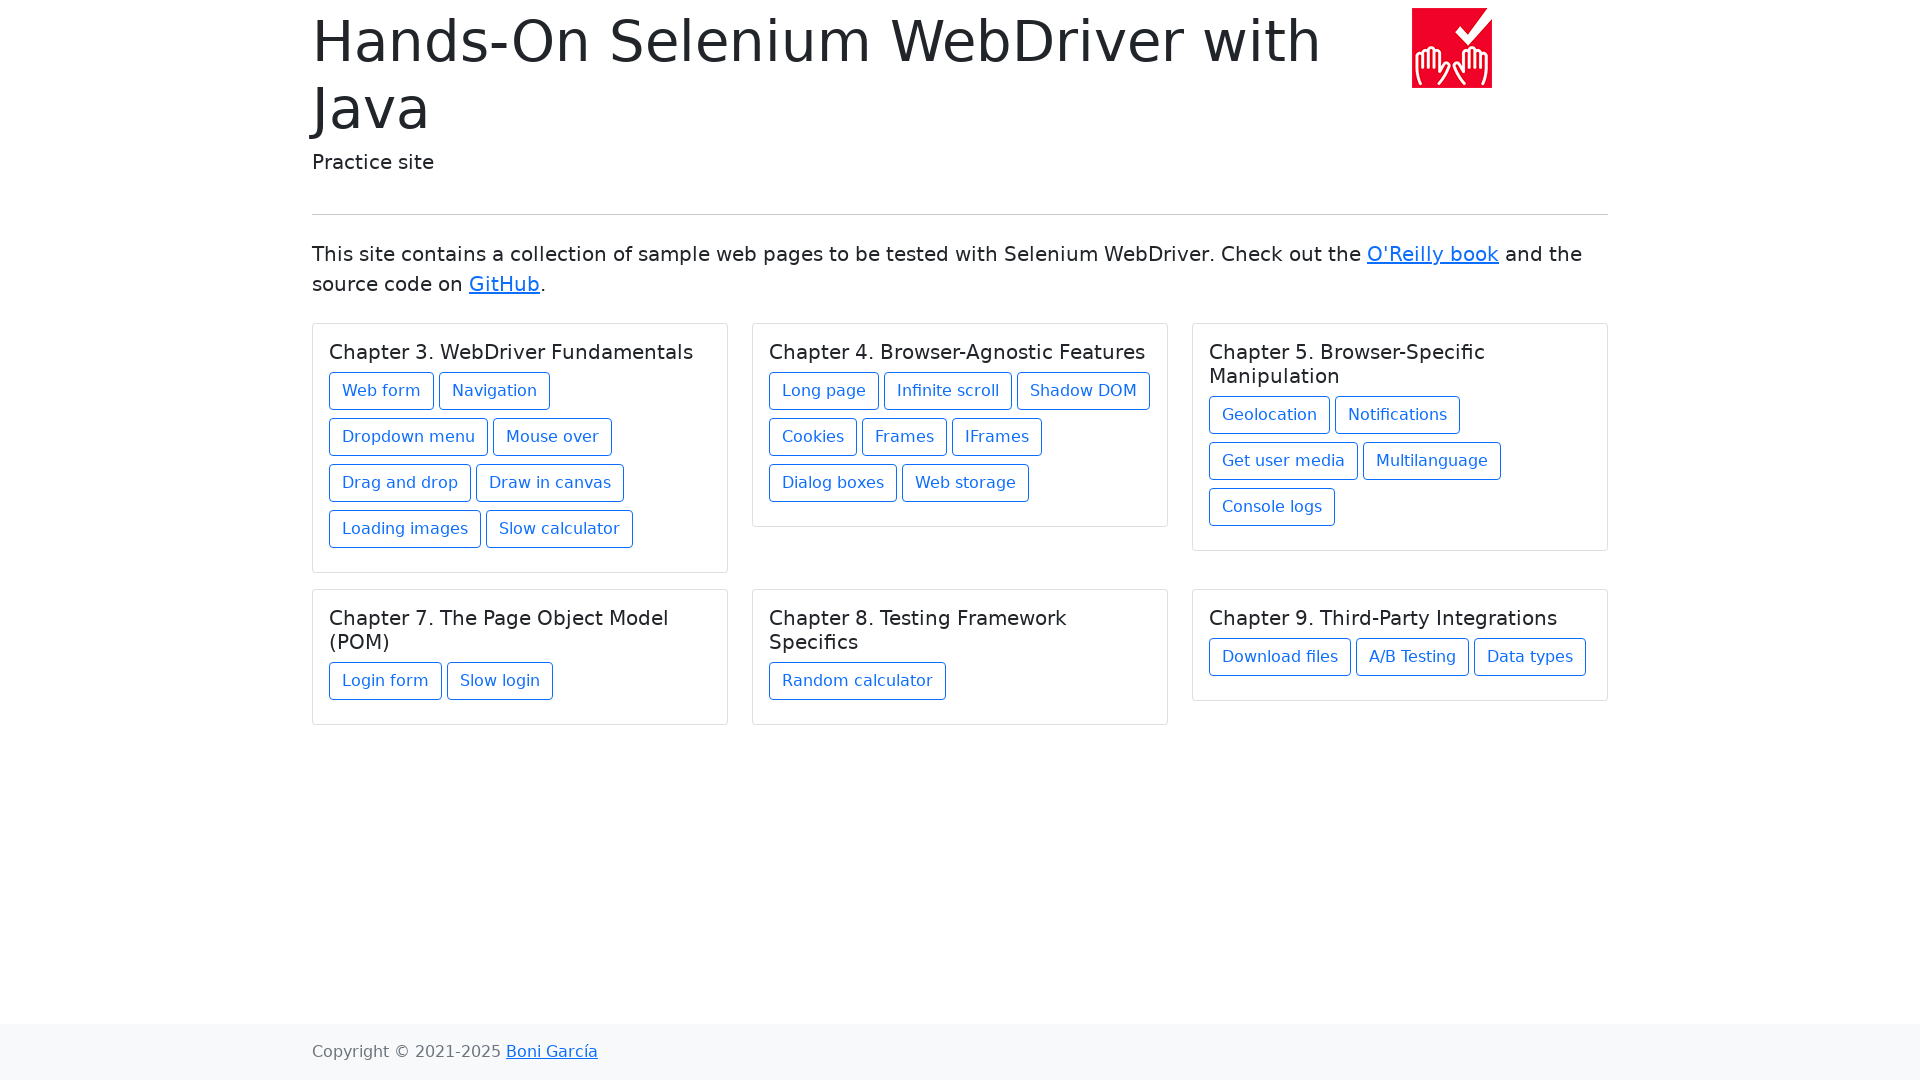

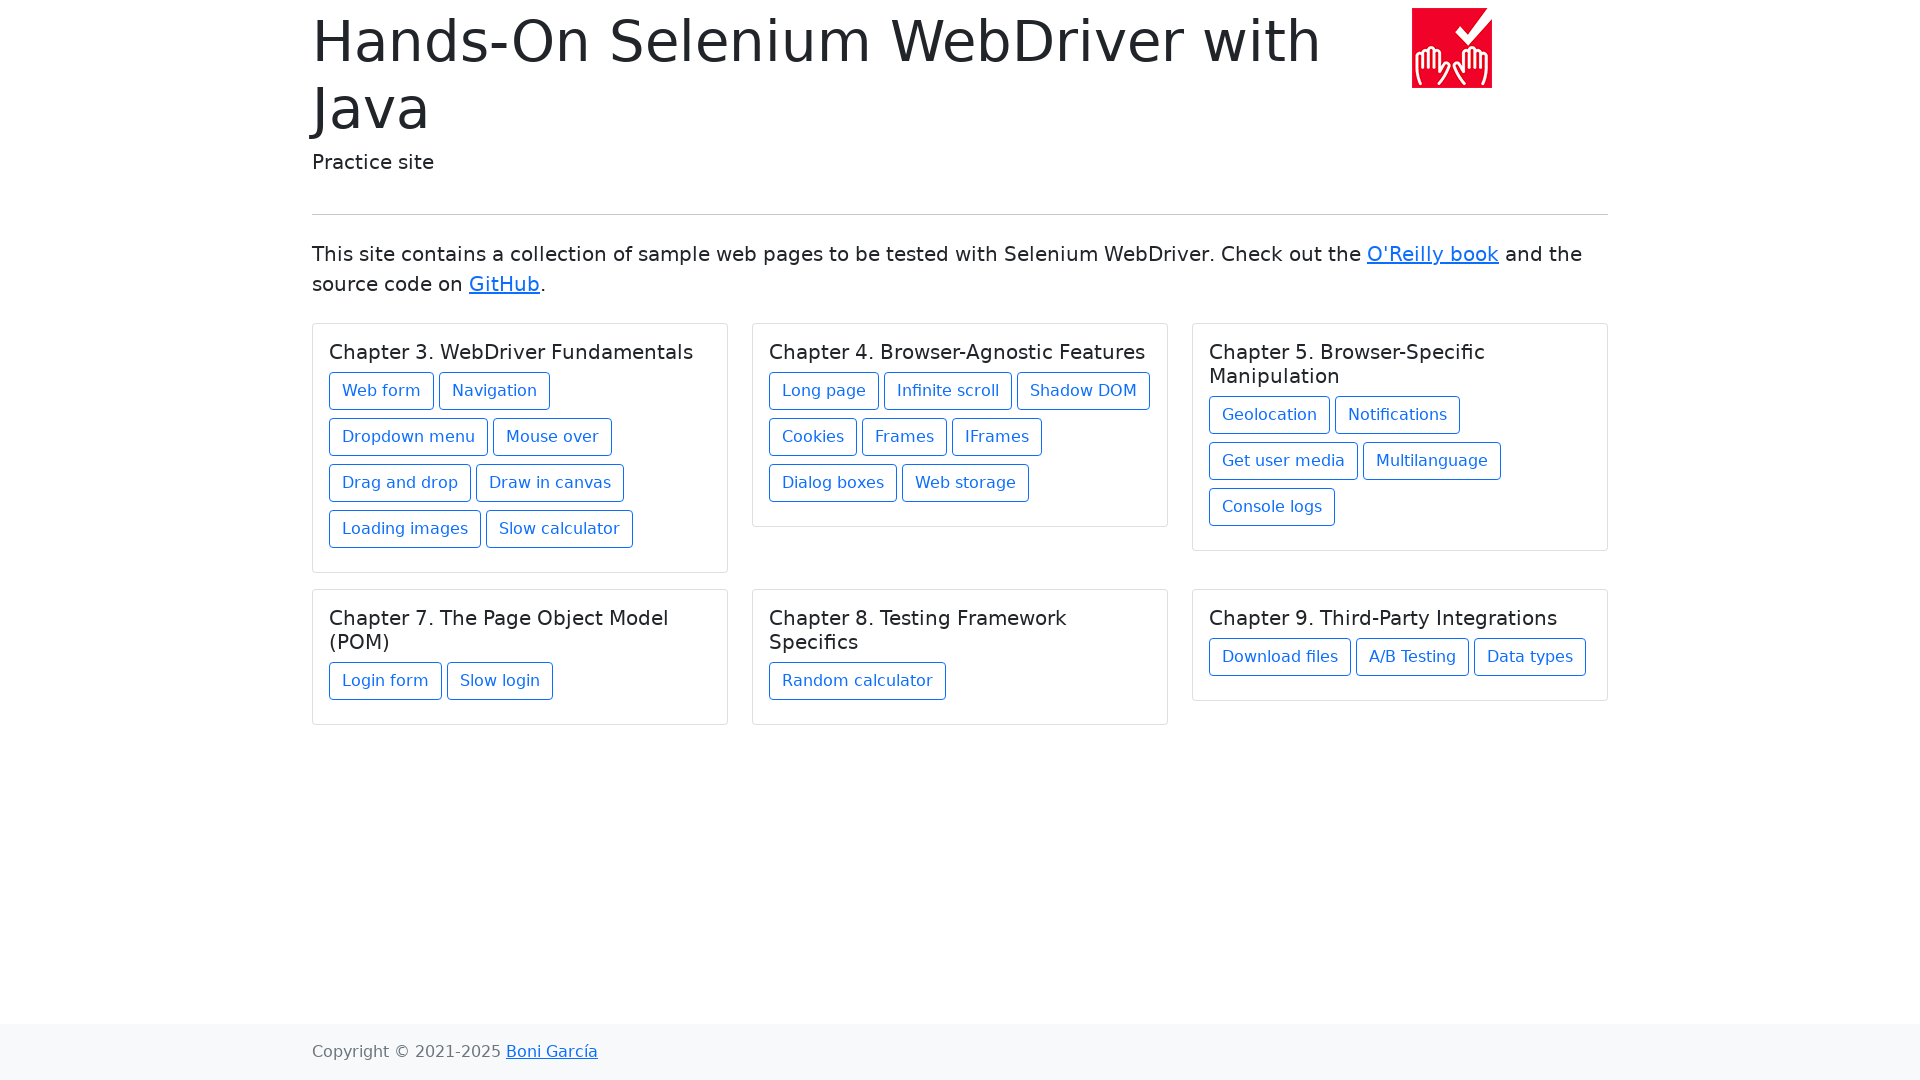